Tests selecting an option from a dropdown menu by its value attribute (selects option with value "2")

Starting URL: https://testcenter.techproeducation.com/index.php?page=dropdown

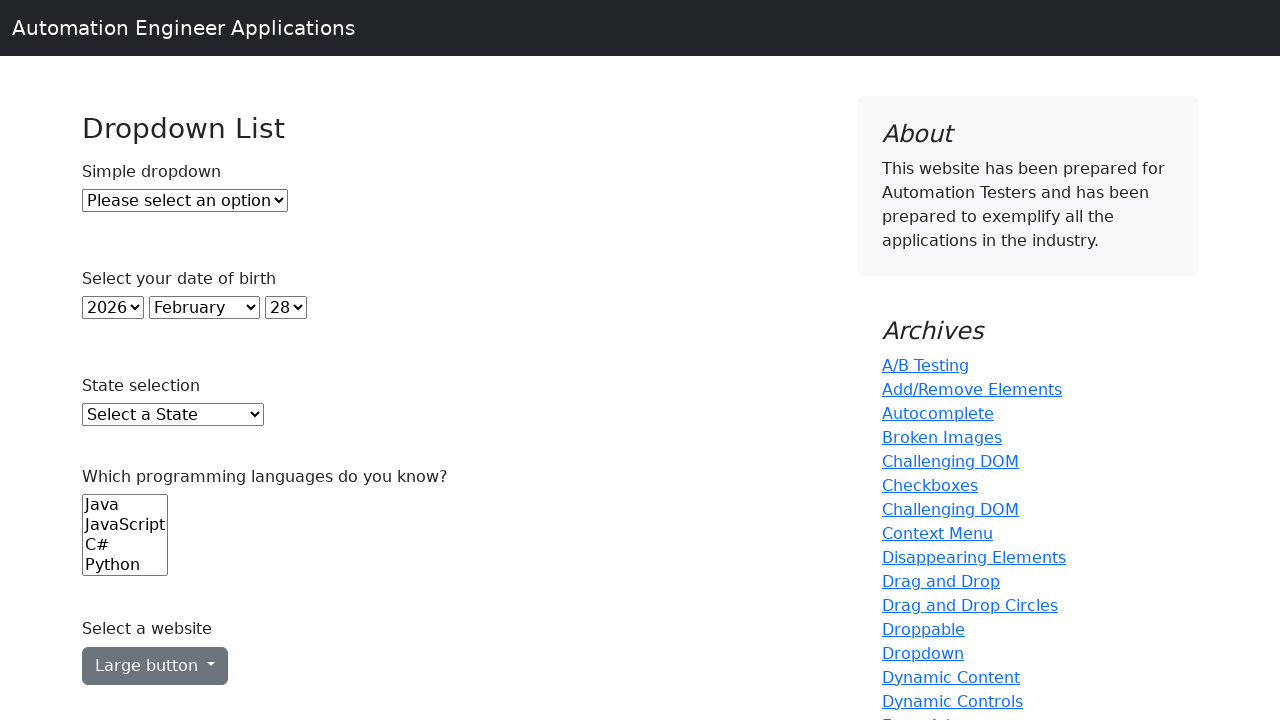

Navigated to dropdown test page
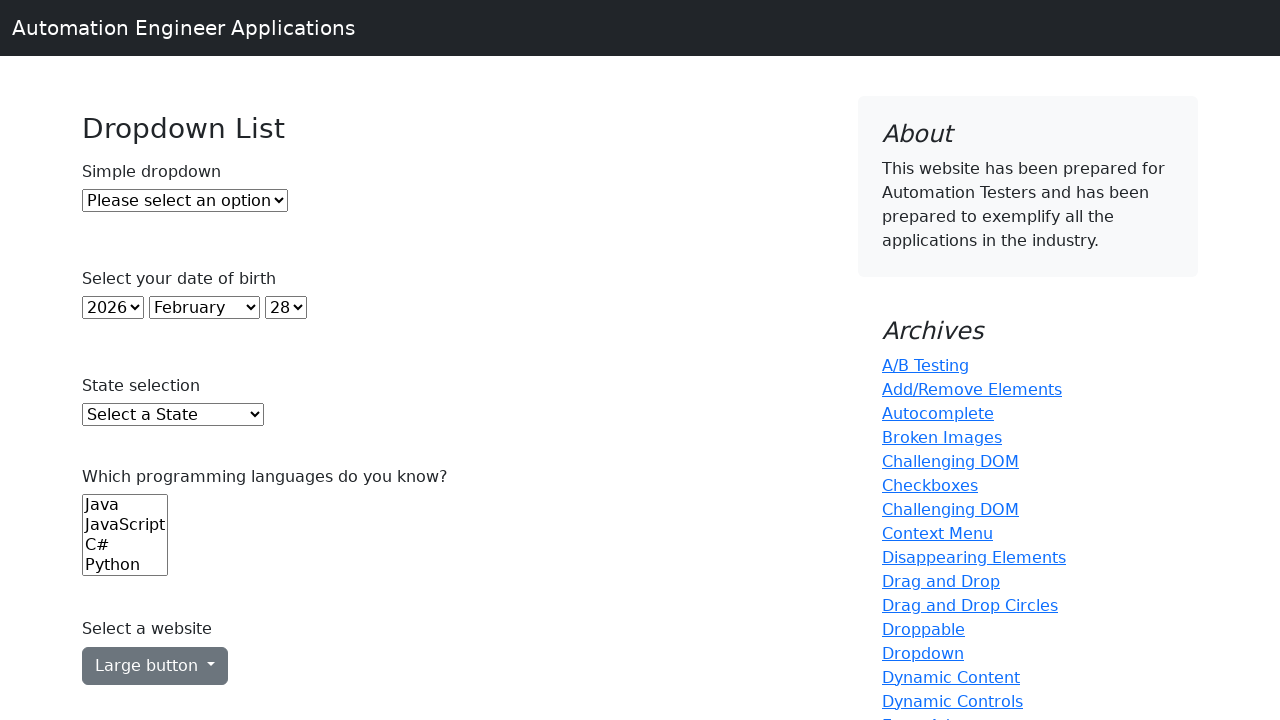

Selected option with value '2' from dropdown menu on #dropdown
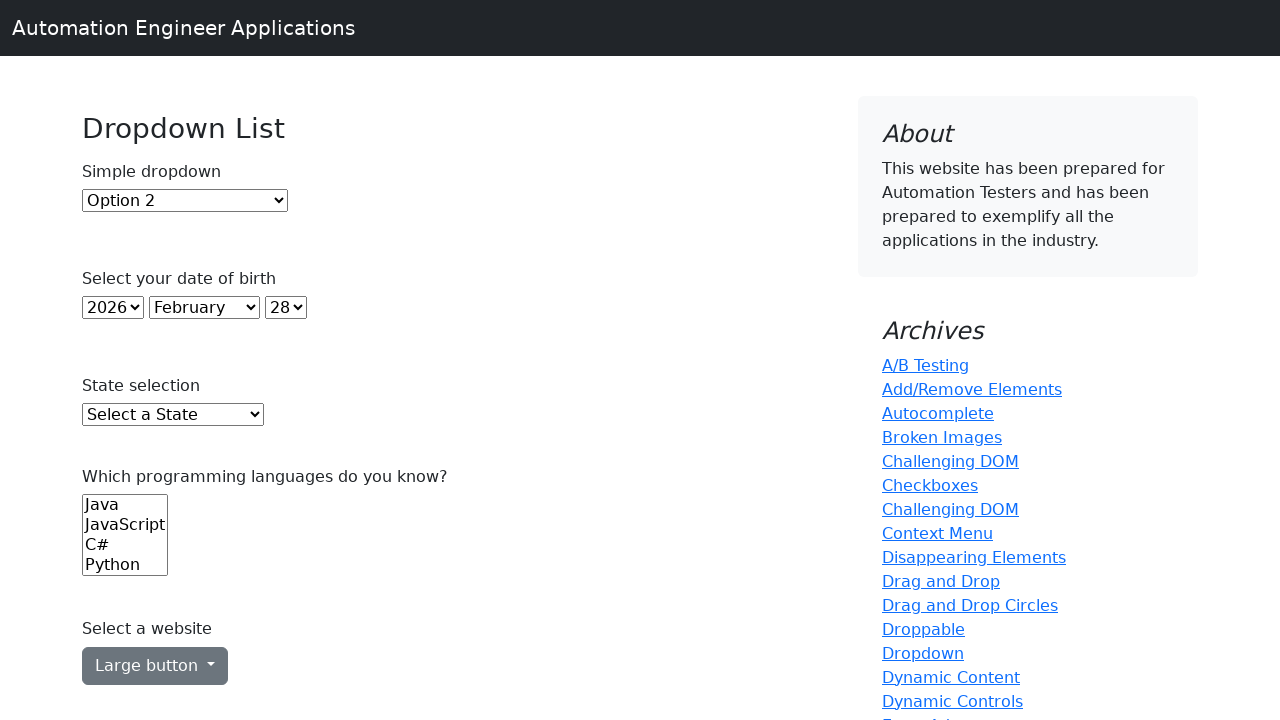

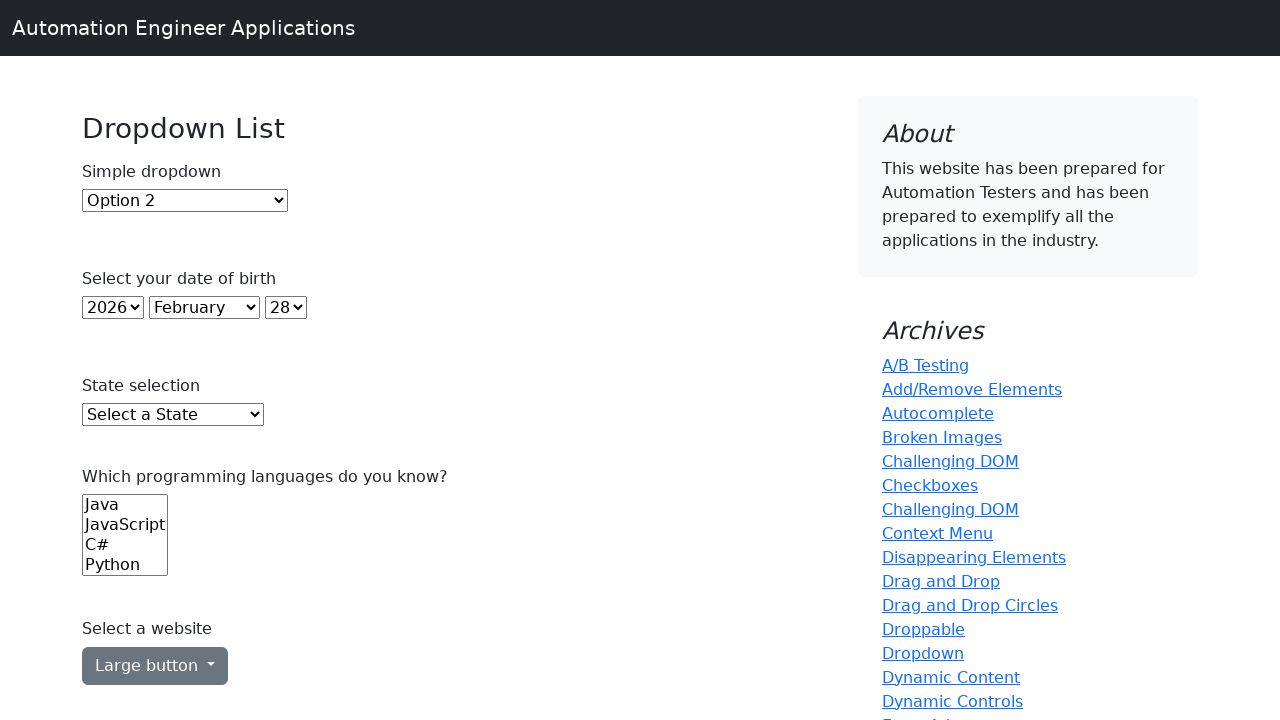